Tests input field functionality by entering a number, clearing the field, and entering a different number to verify input handling works correctly.

Starting URL: http://the-internet.herokuapp.com/inputs

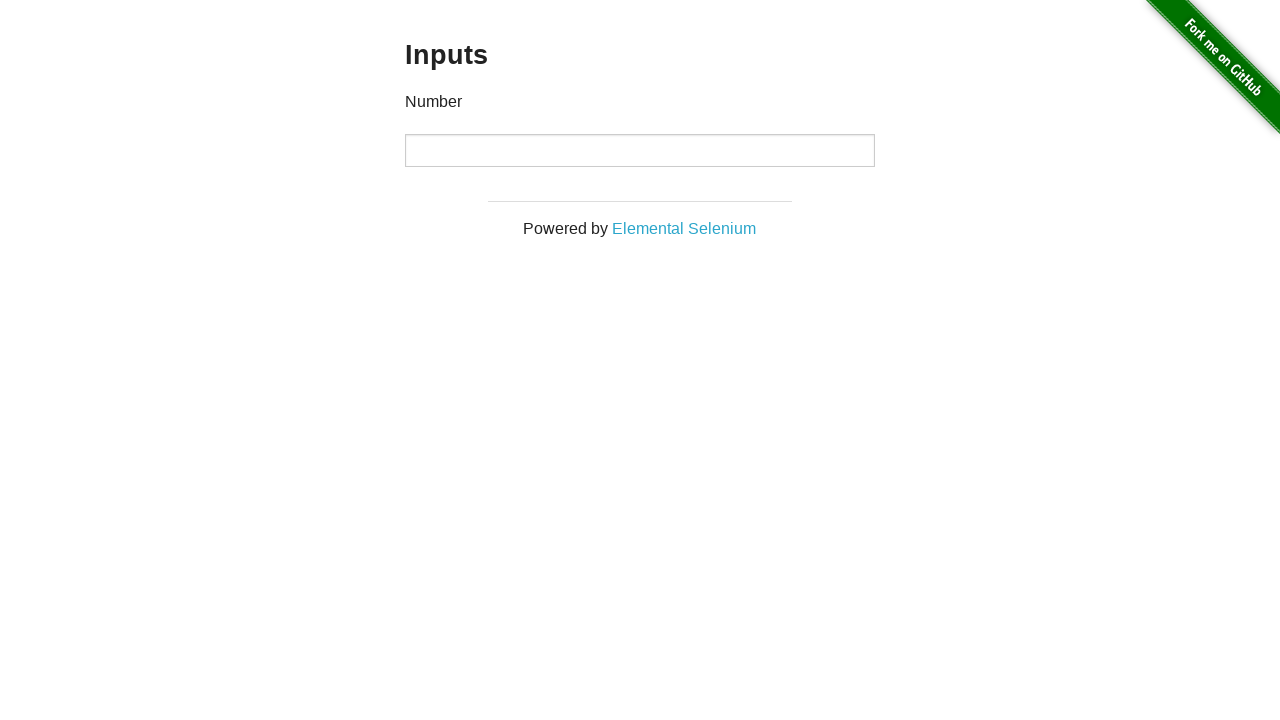

Entered '1000' into the input field on input
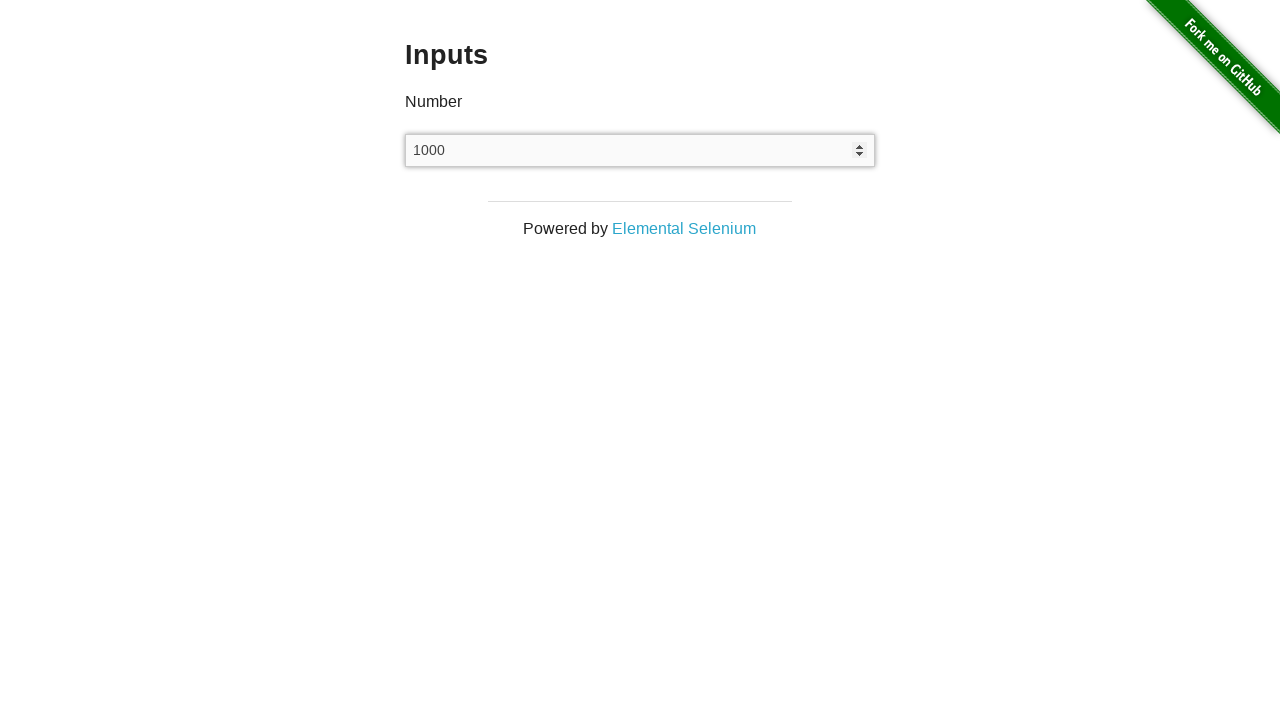

Waited 2 seconds
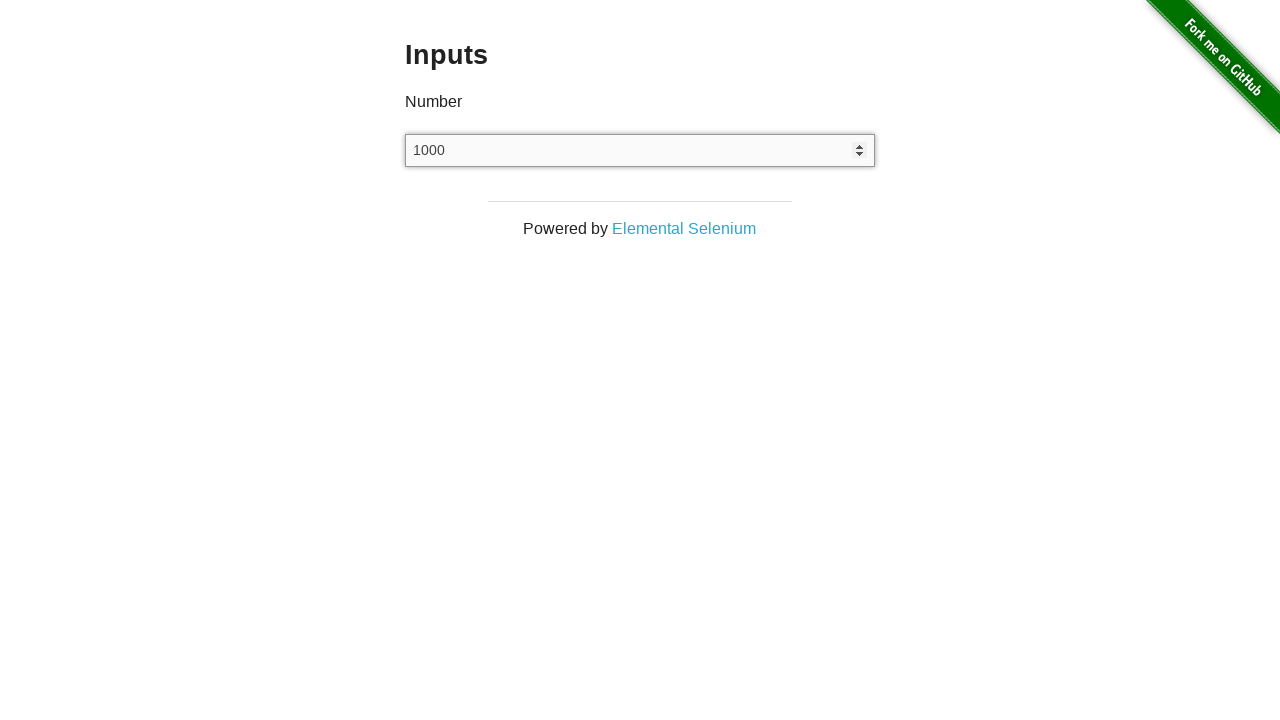

Cleared the input field on input
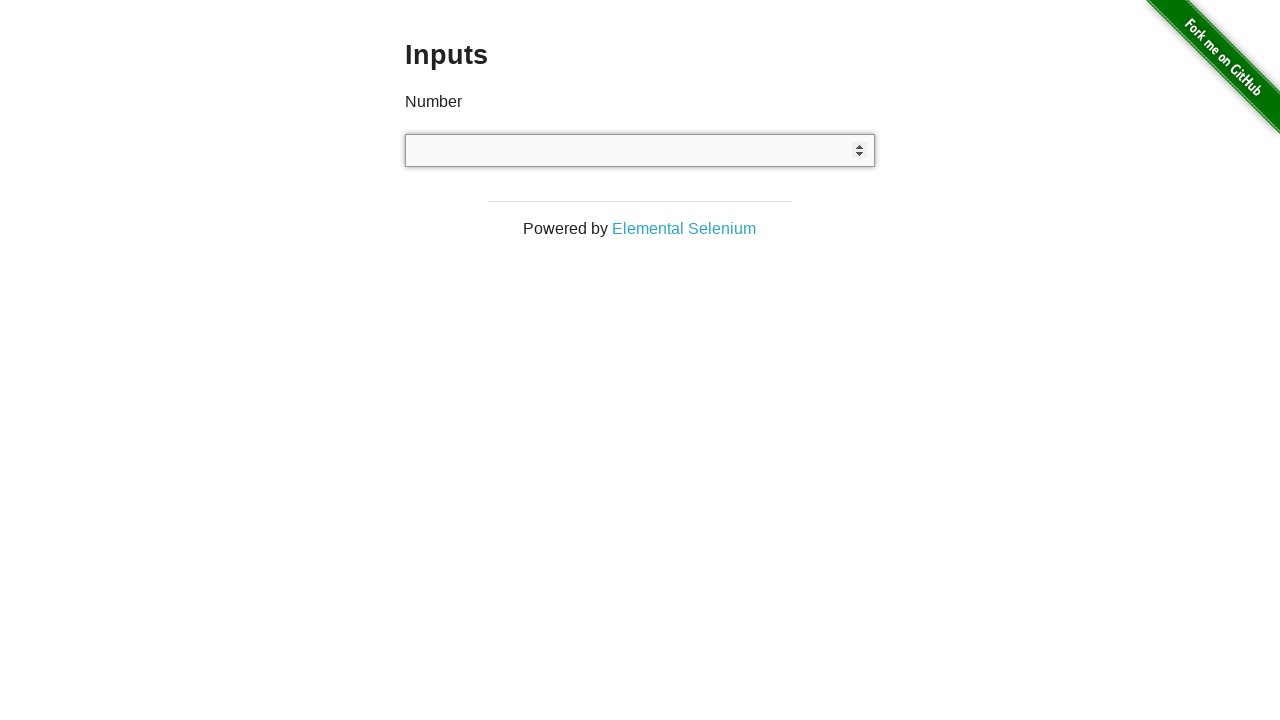

Waited 1 second
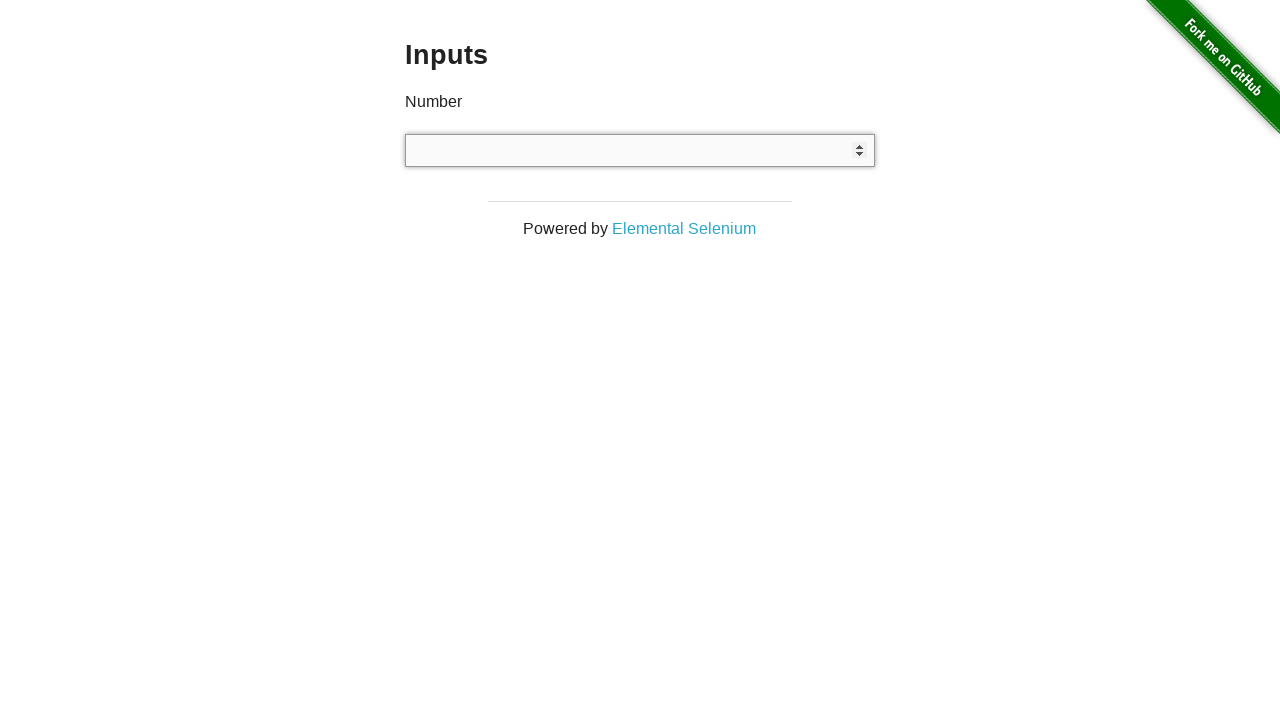

Entered '999' into the input field on input
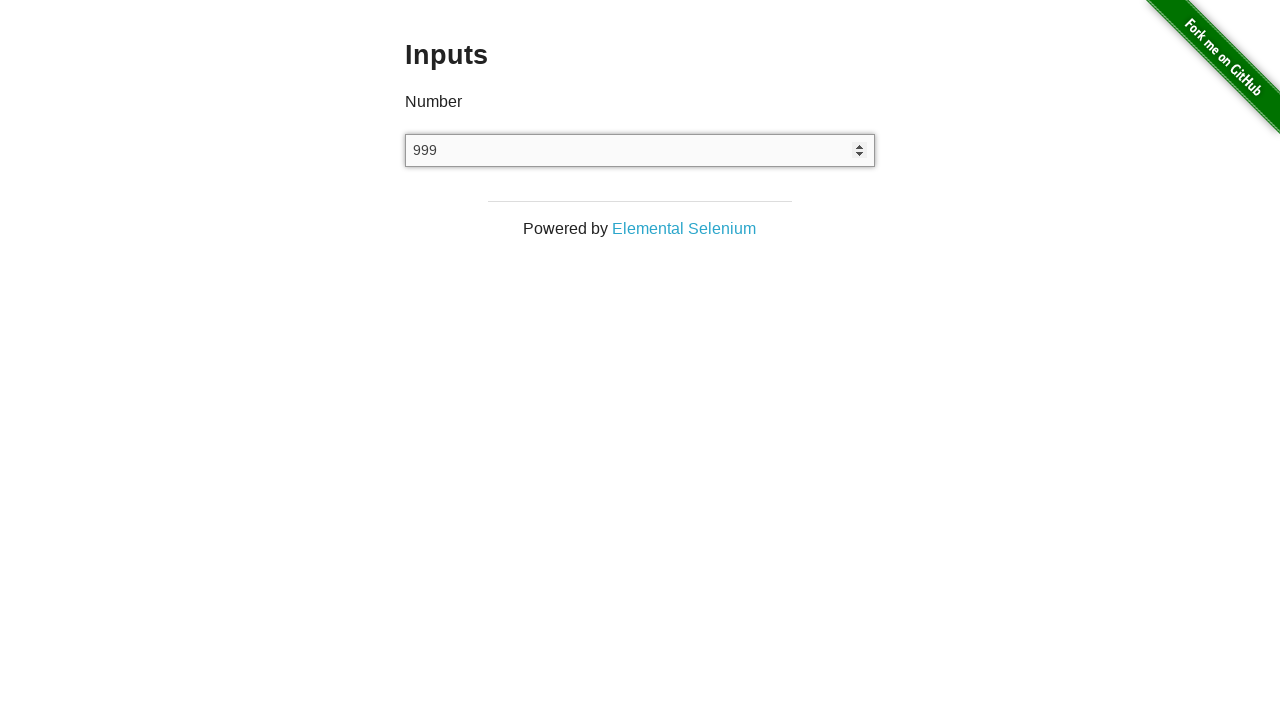

Waited 2 seconds to observe the final result
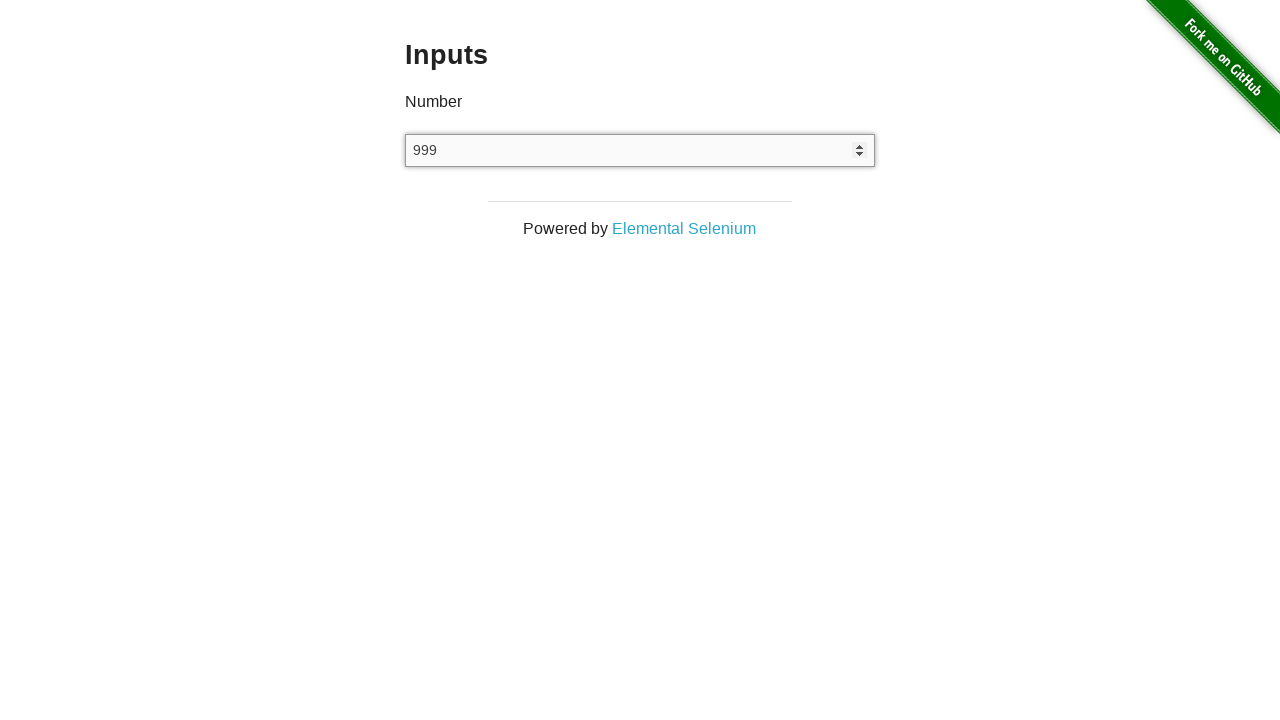

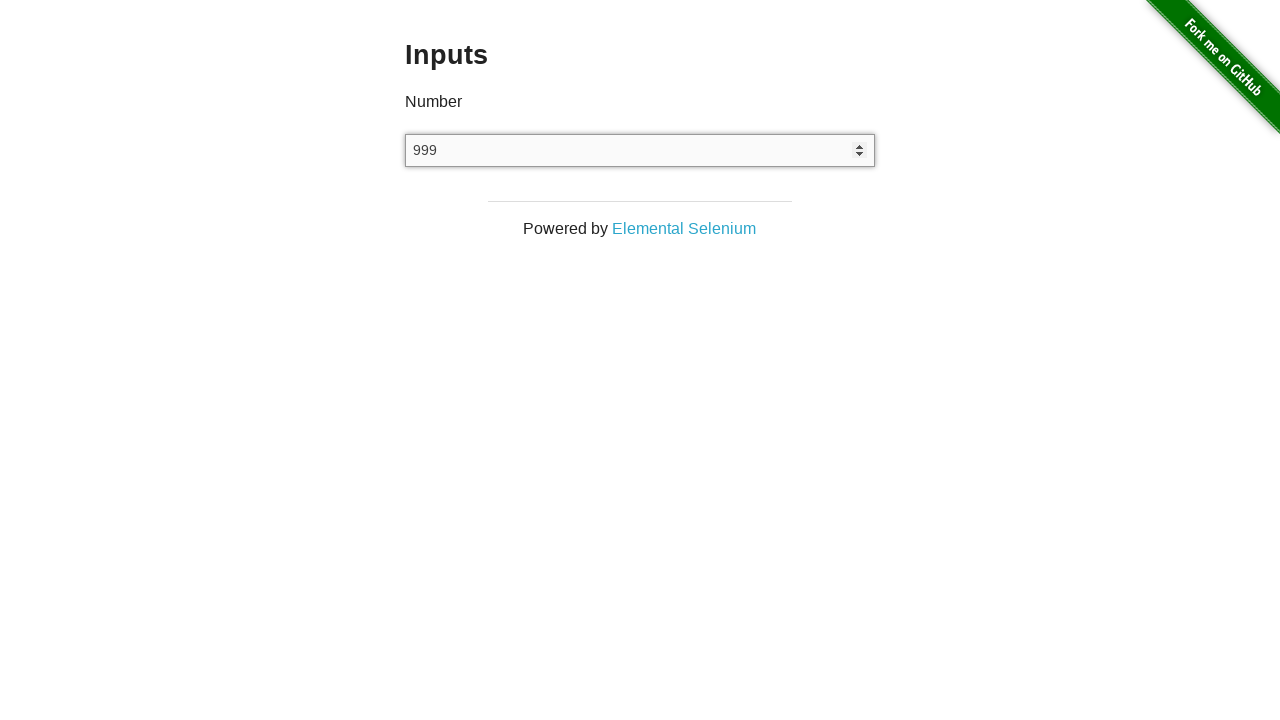